Tests element invisibility by clicking a button and waiting for loading icon to disappear

Starting URL: https://automationfc.github.io/dynamic-loading/

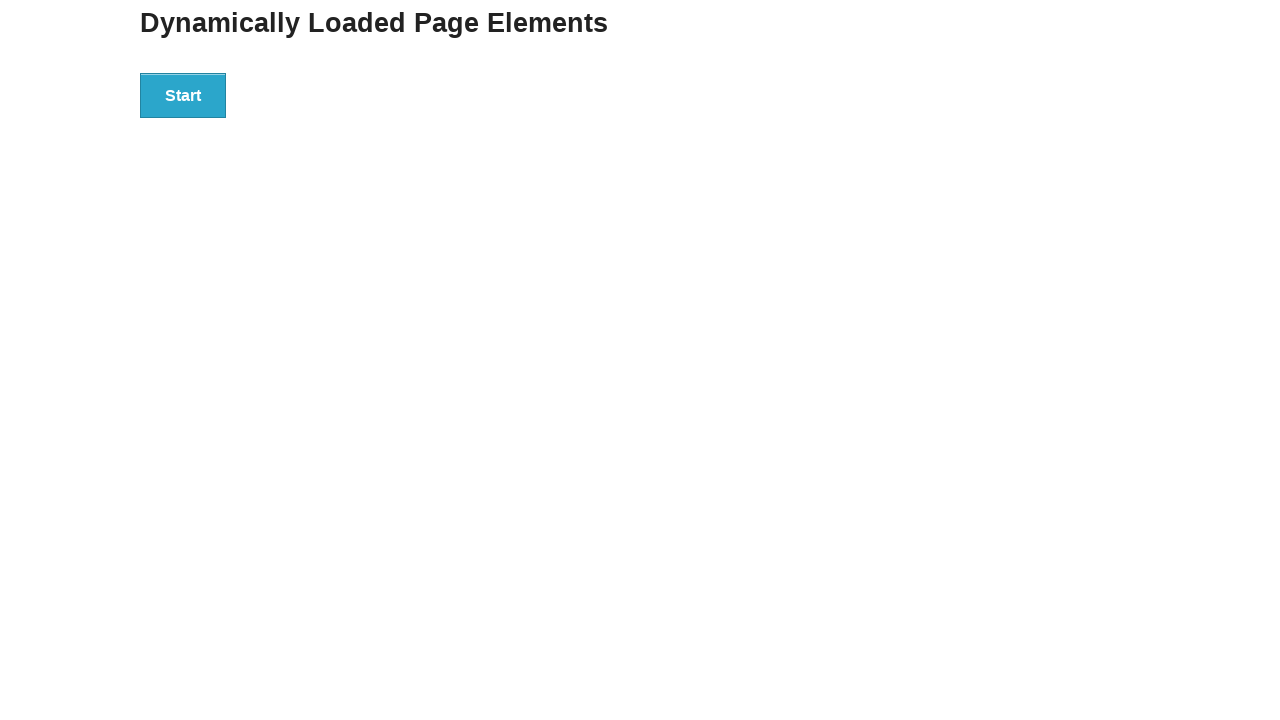

Clicked start button to trigger dynamic loading at (183, 95) on div#start>button
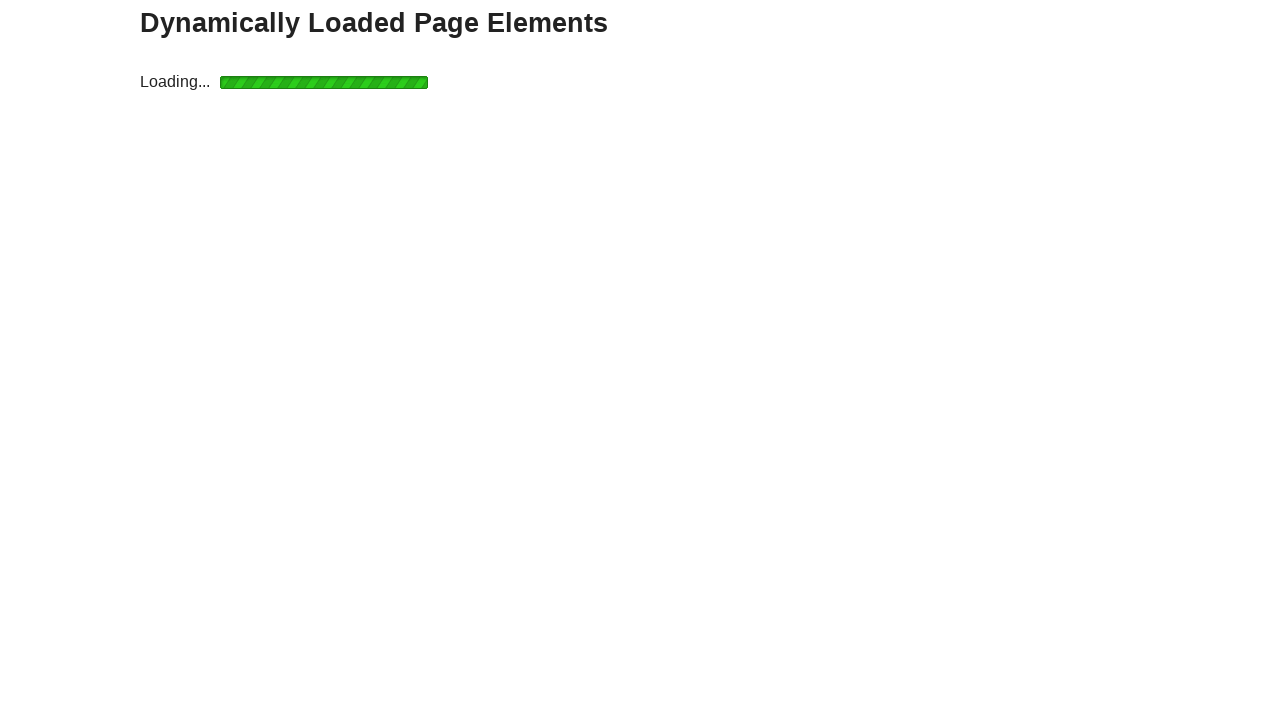

Loading icon disappeared (invisibility confirmed)
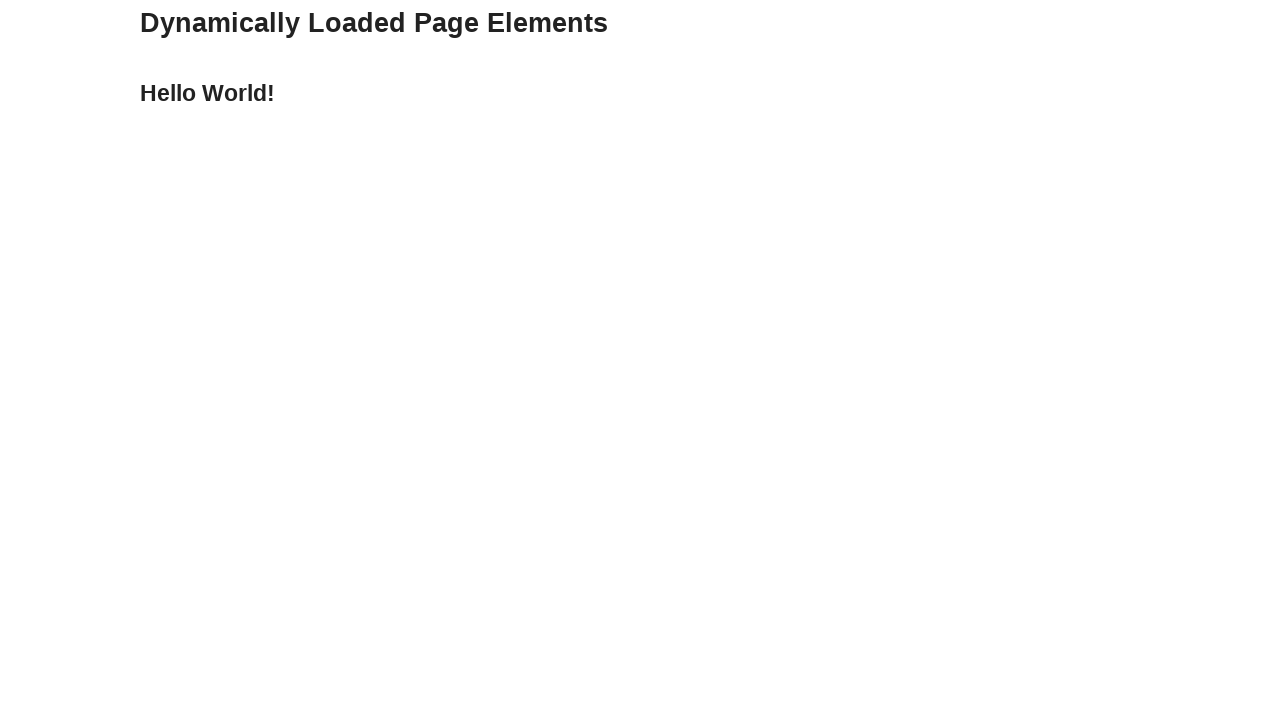

Verified finish message is visible
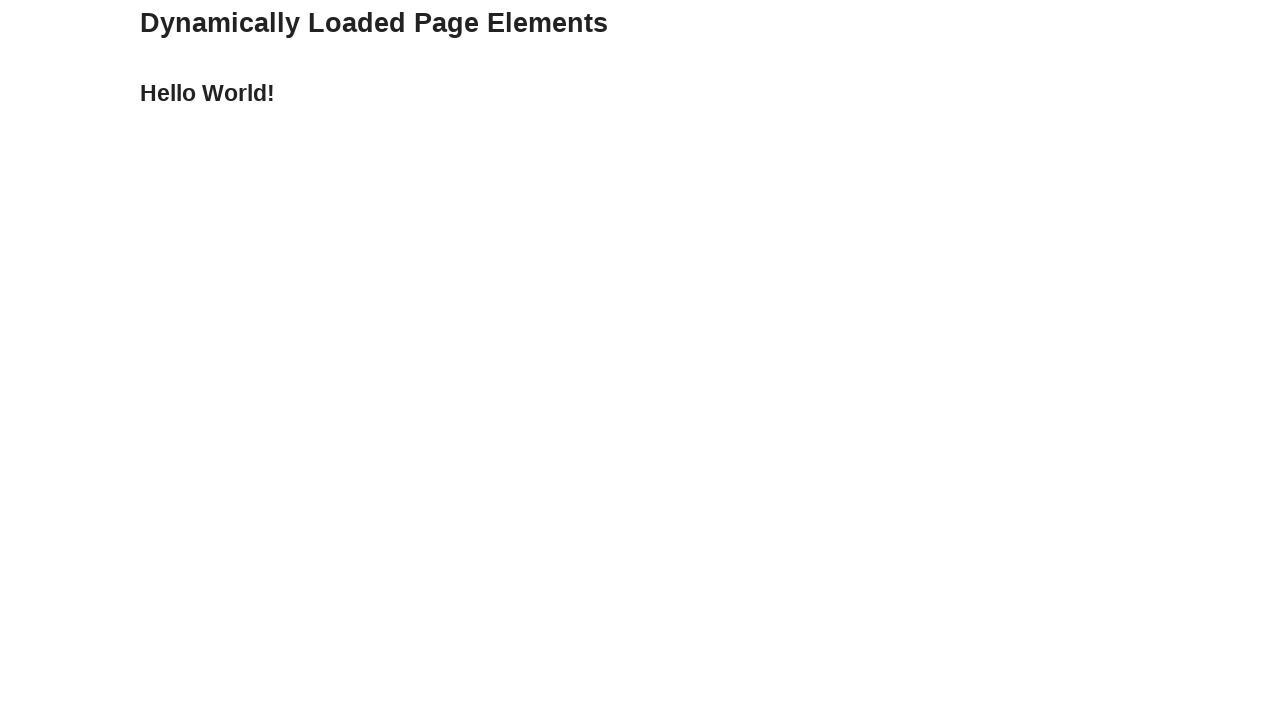

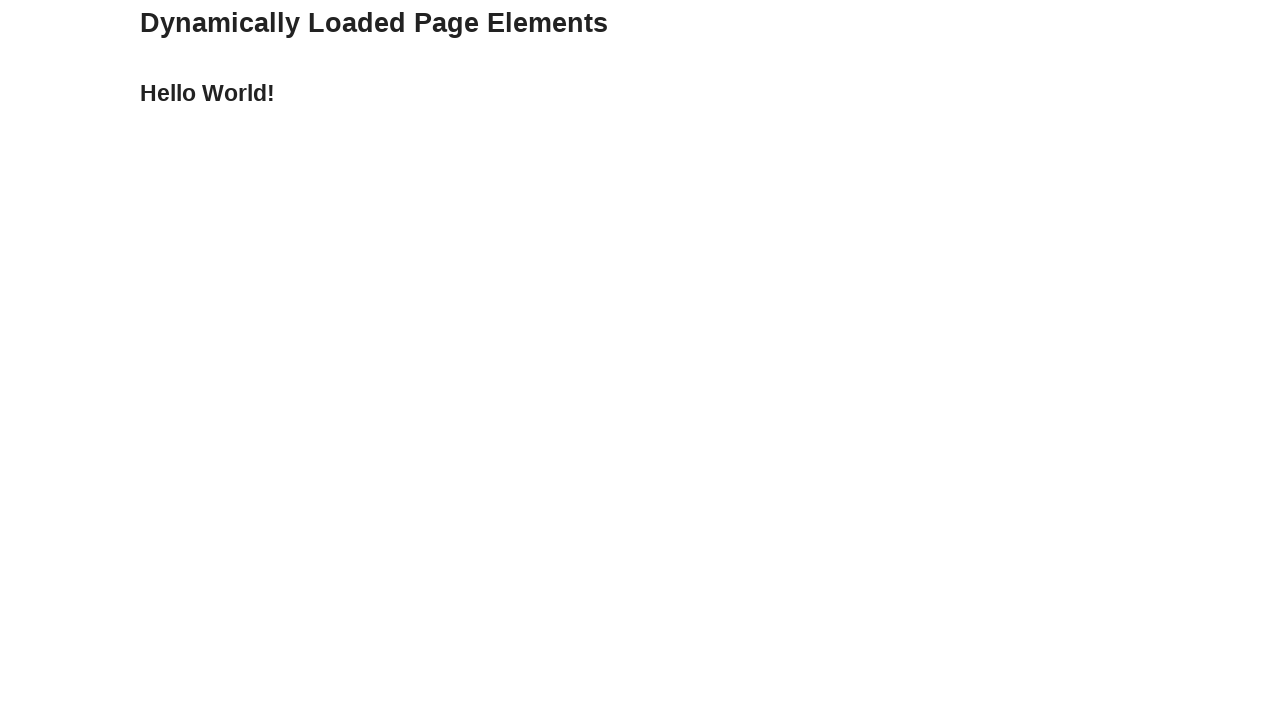